Tests the DemoQA practice form by filling out all fields including name, email, gender, phone number, date of birth, hobbies, address, and state/city dropdowns, then submitting the form.

Starting URL: https://demoqa.com/automation-practice-form

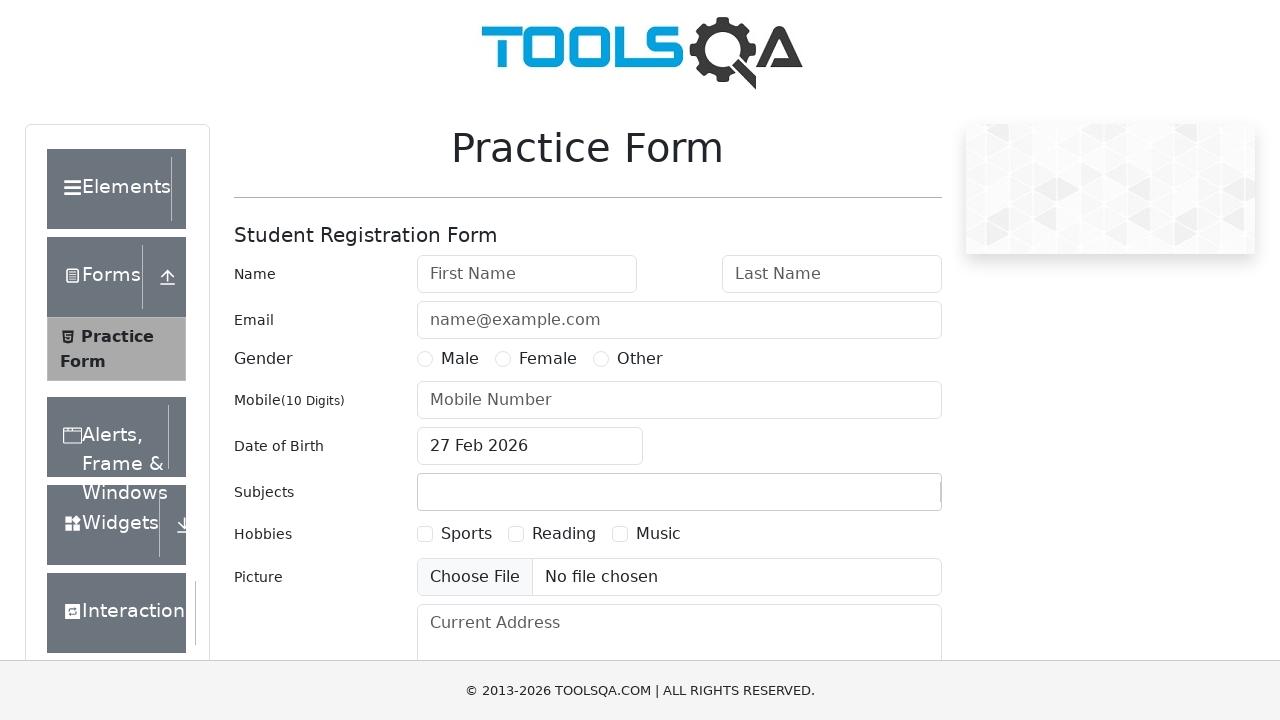

Removed footer element
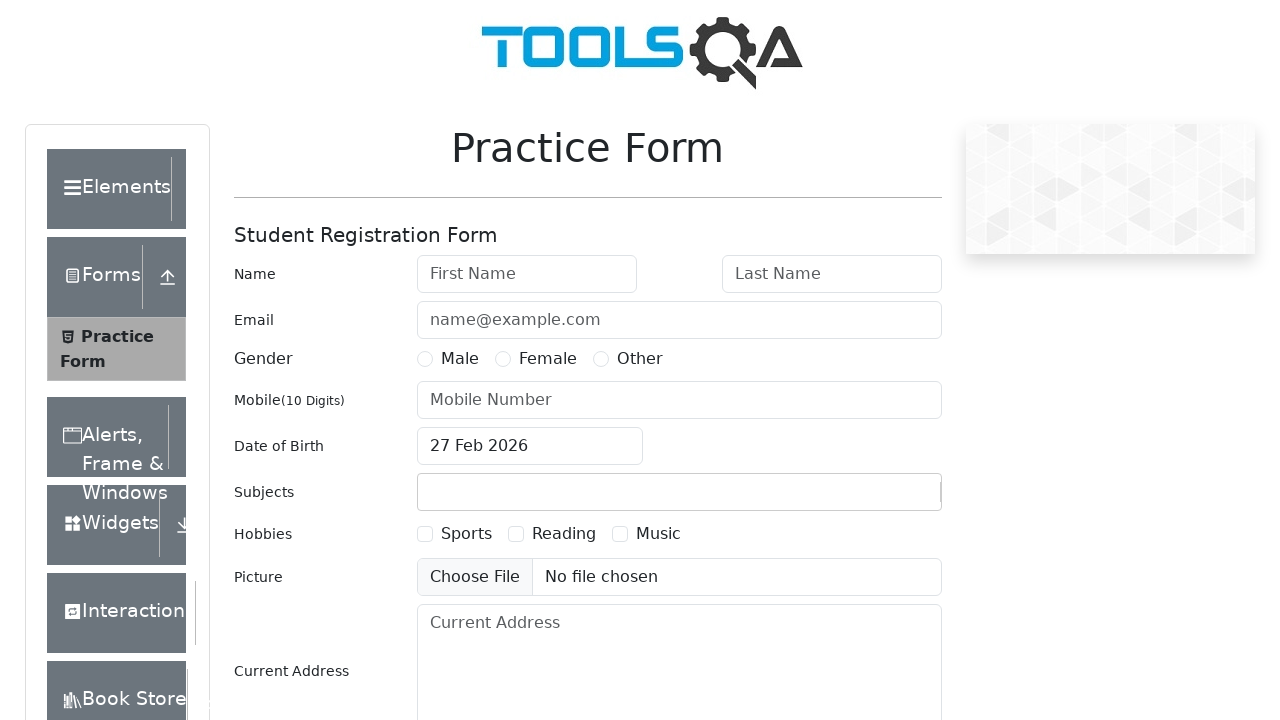

Removed fixed banner element
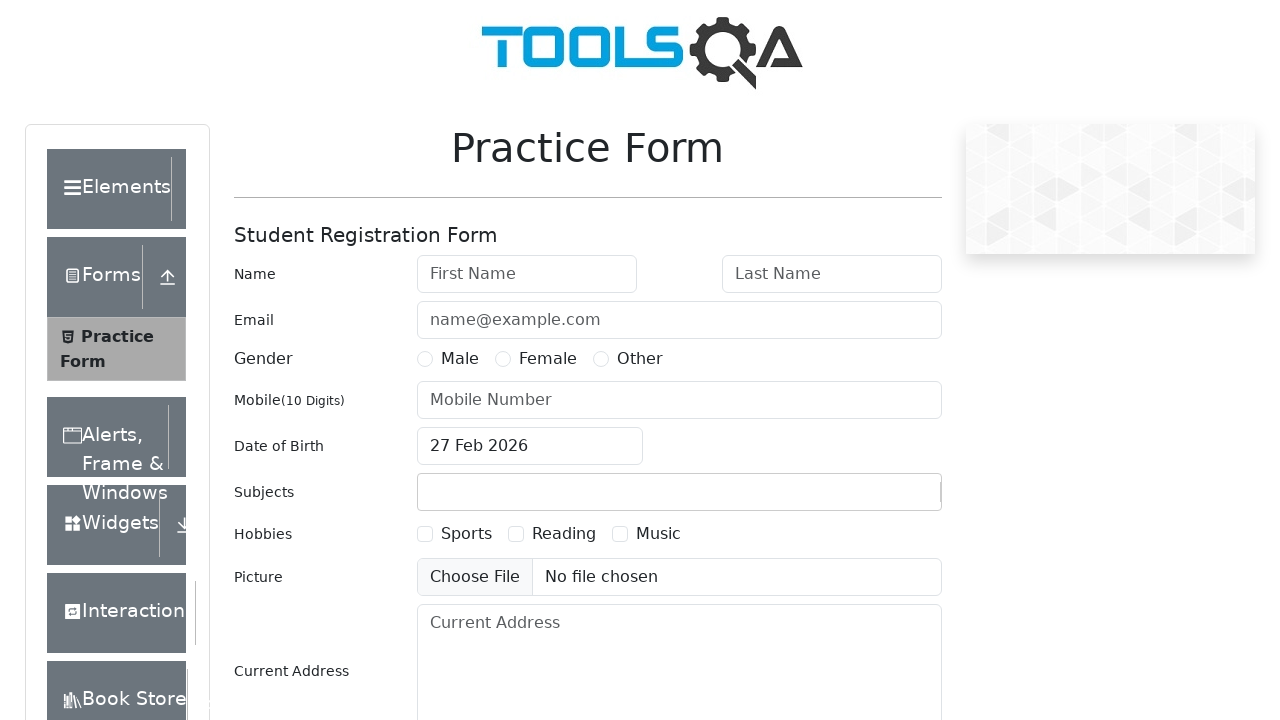

Filled first name field with 'Test' on #firstName
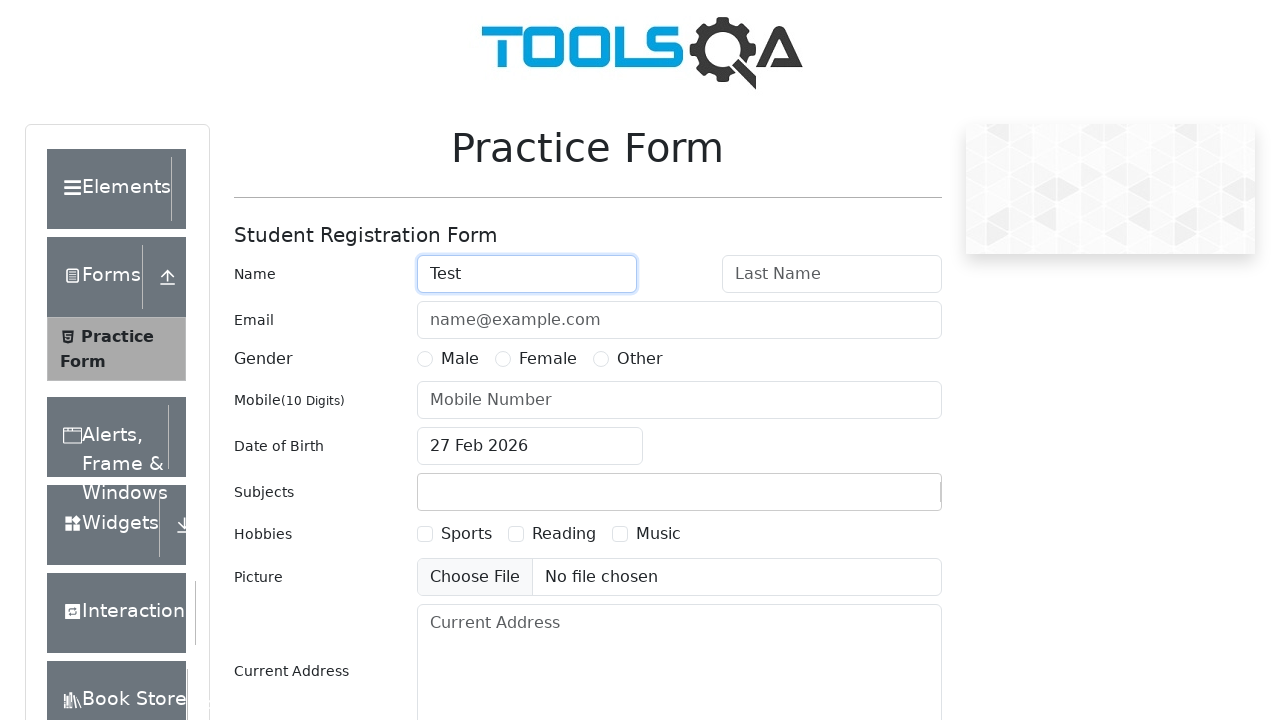

Filled last name field with 'Testov' on #lastName
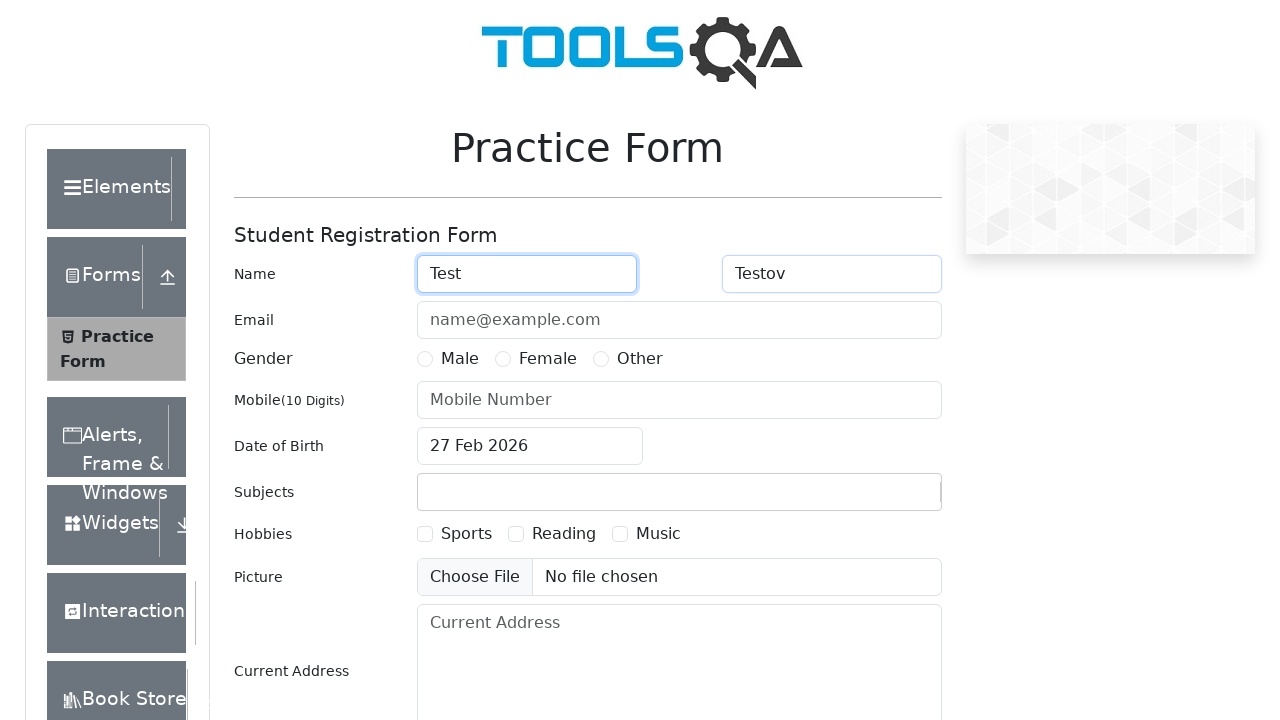

Filled email field with 'test_testov@testmail.com' on #userEmail
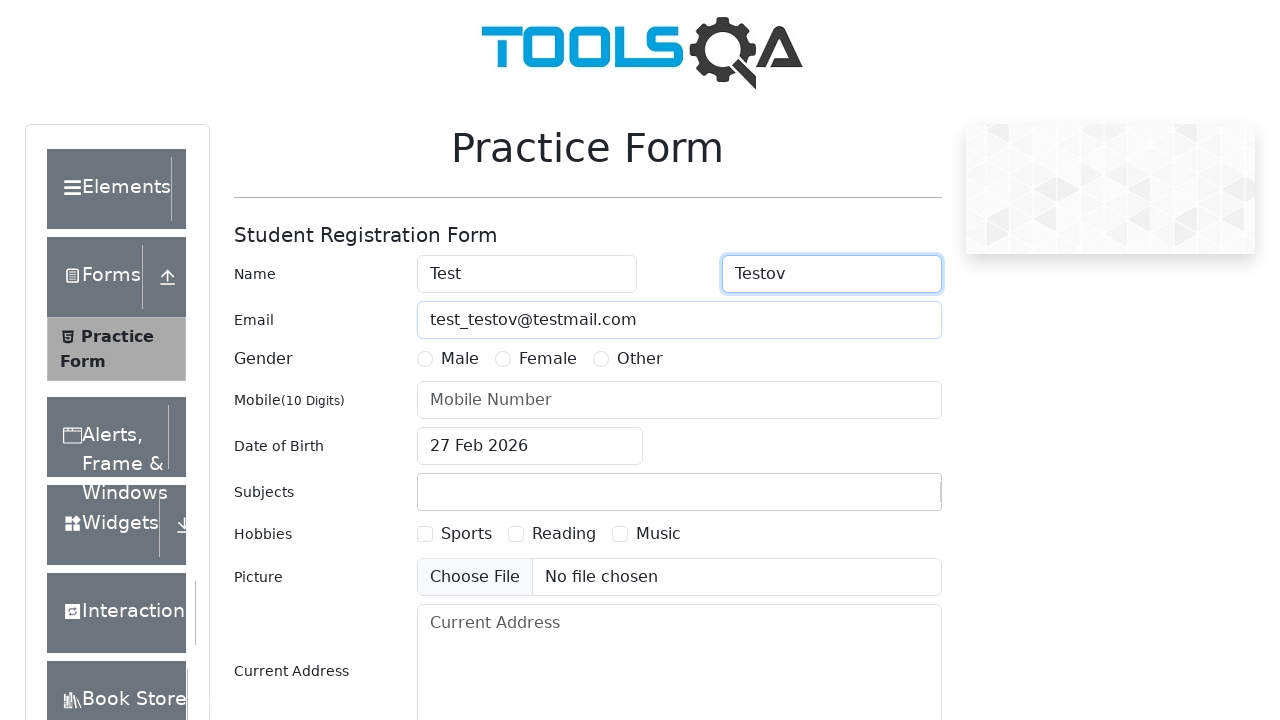

Selected gender radio button option 1 at (460, 359) on label[for='gender-radio-1']
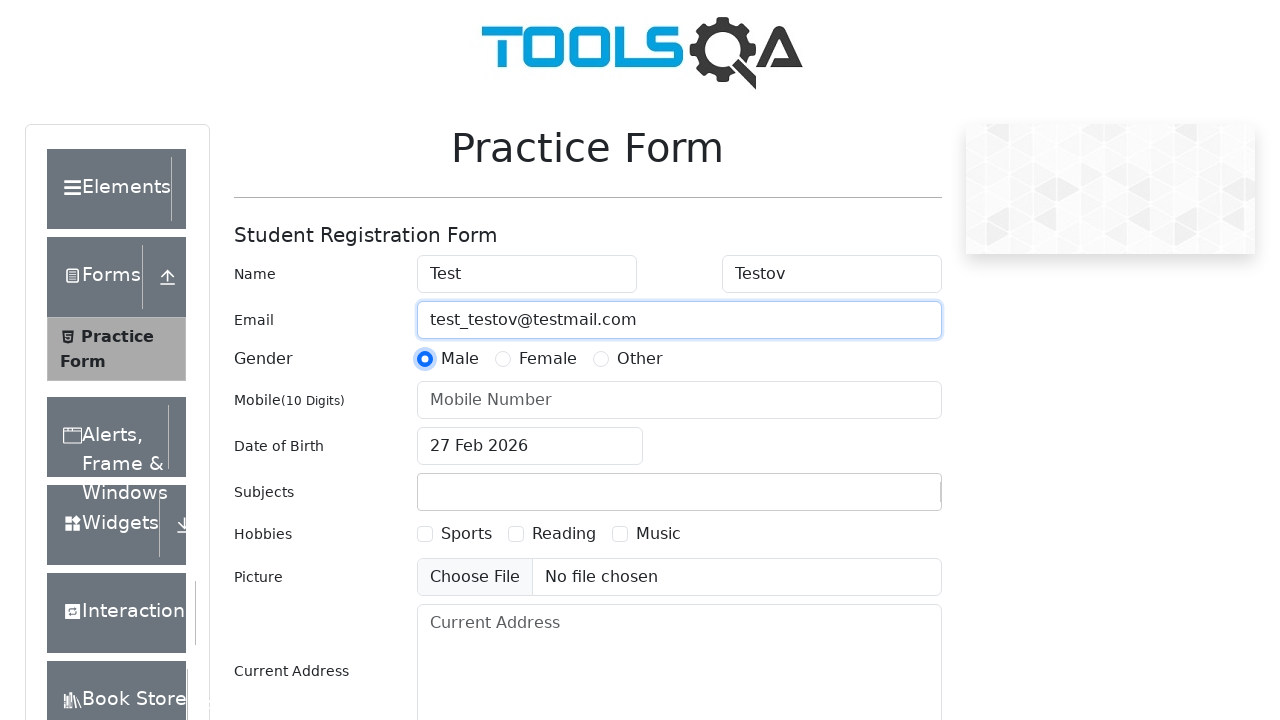

Filled phone number field with '9263299275' on #userNumber
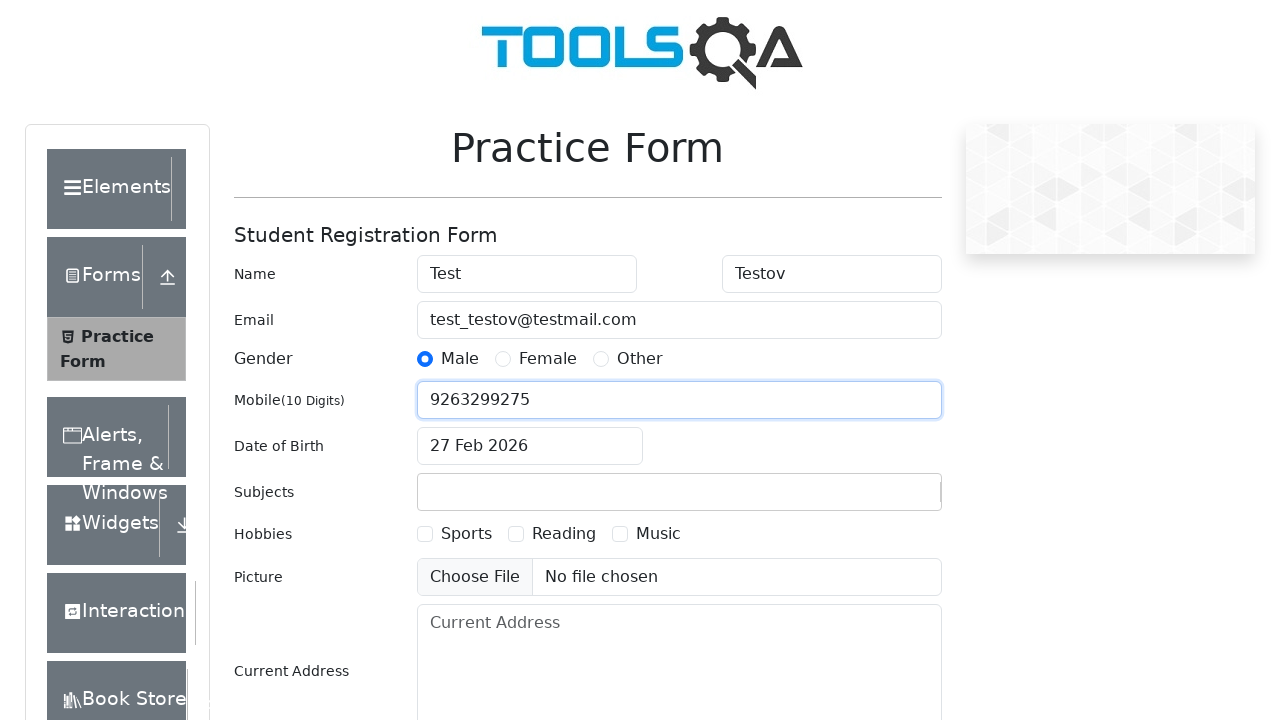

Clicked date of birth input field at (530, 446) on #dateOfBirthInput
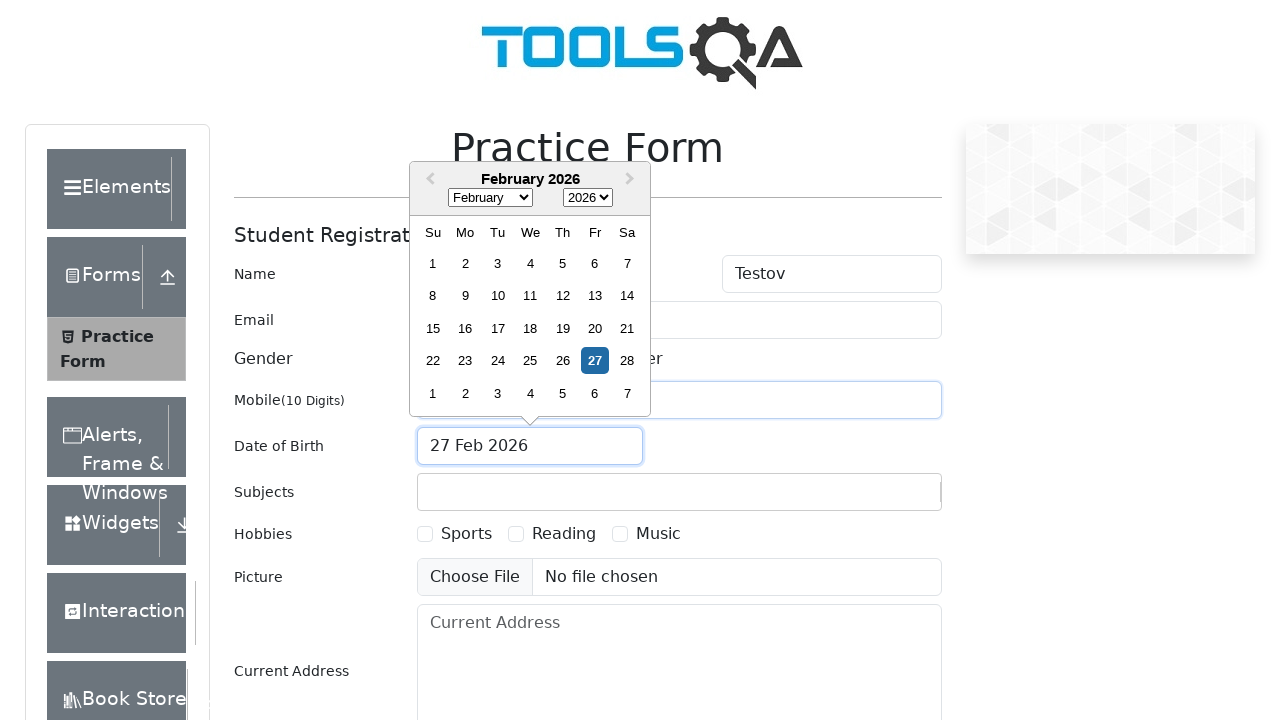

Selected December from month dropdown on .react-datepicker__month-select
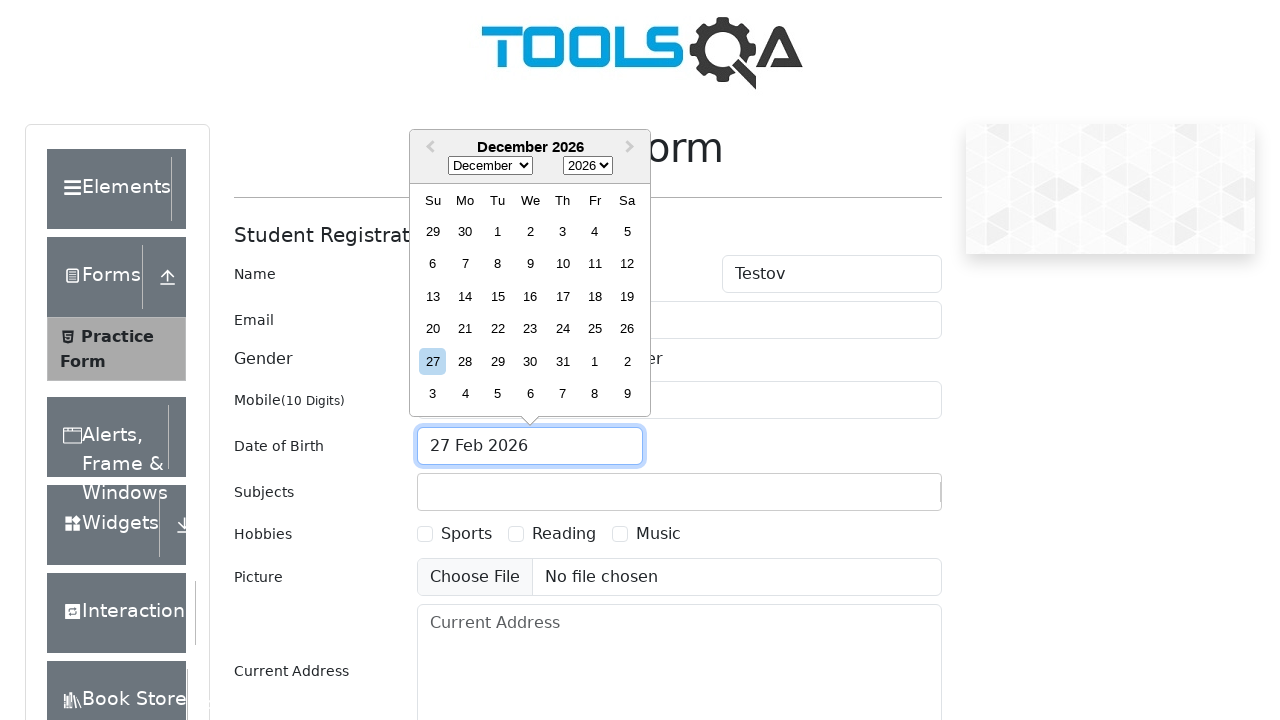

Selected 1933 from year dropdown on .react-datepicker__year-select
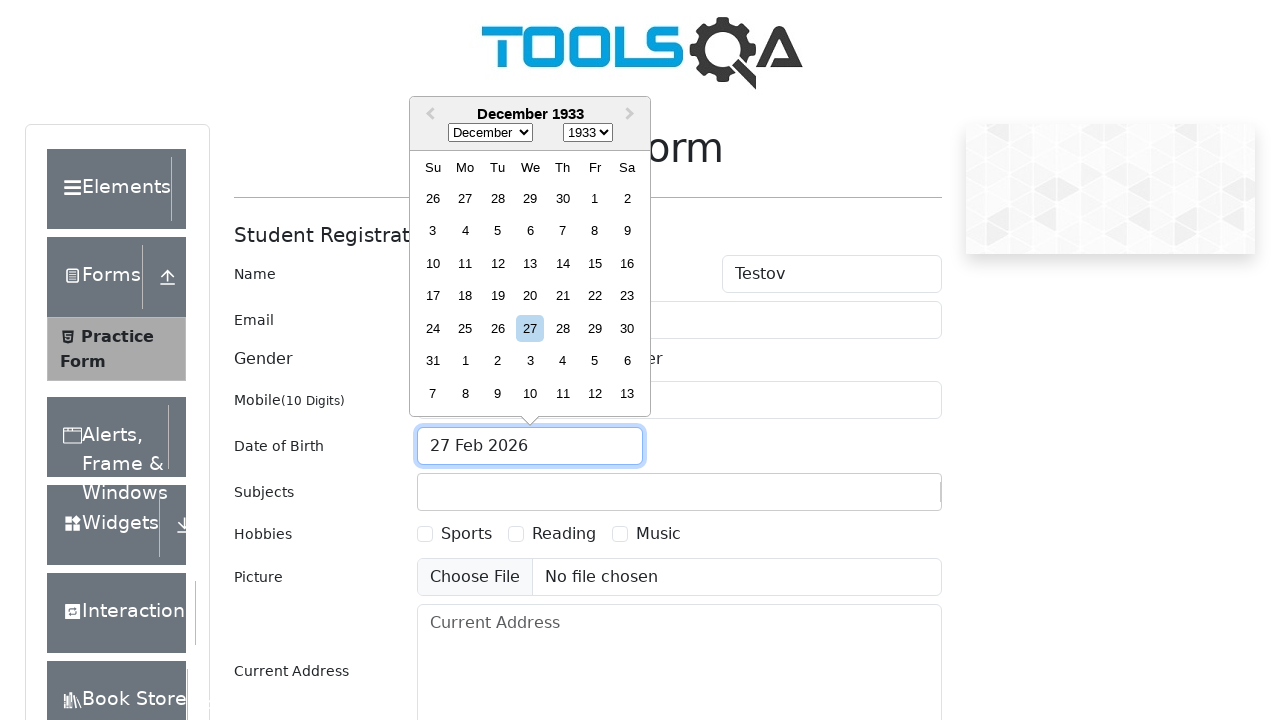

Selected day 8 from date picker at (595, 231) on .react-datepicker__day--008:not(.react-datepicker__day--outside-month)
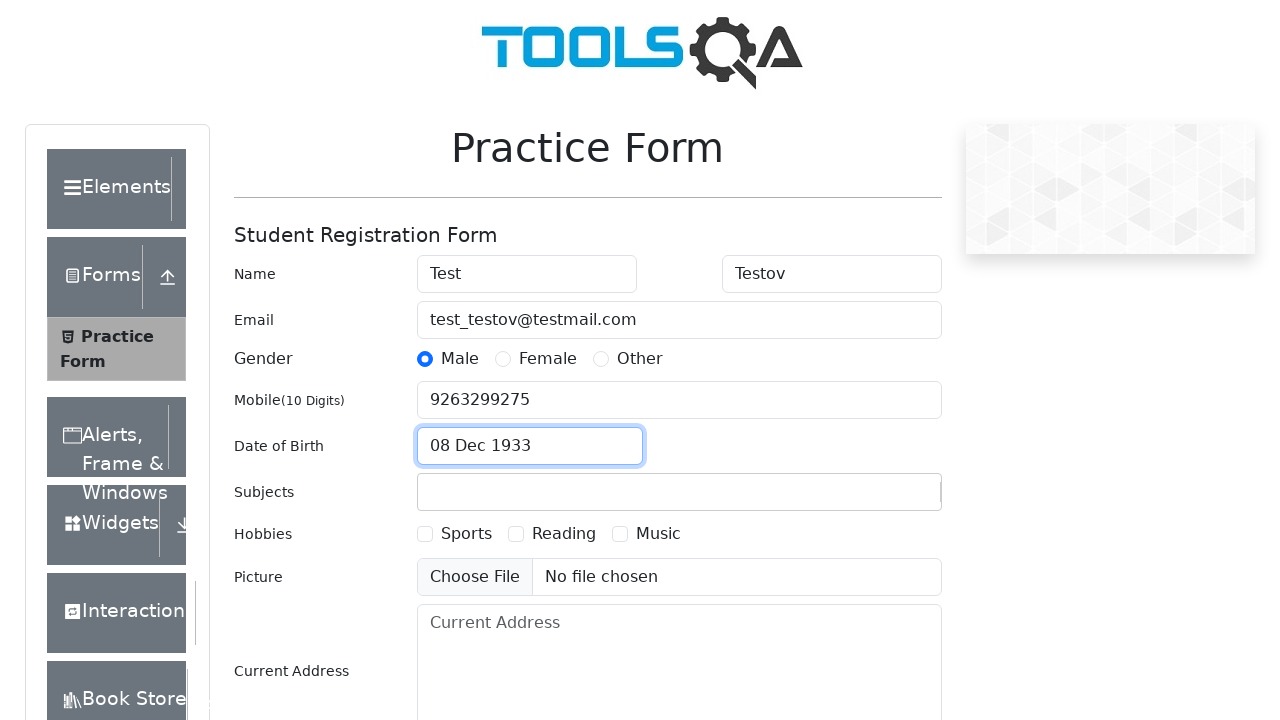

Selected hobby checkbox option 2 at (564, 534) on label[for='hobbies-checkbox-2']
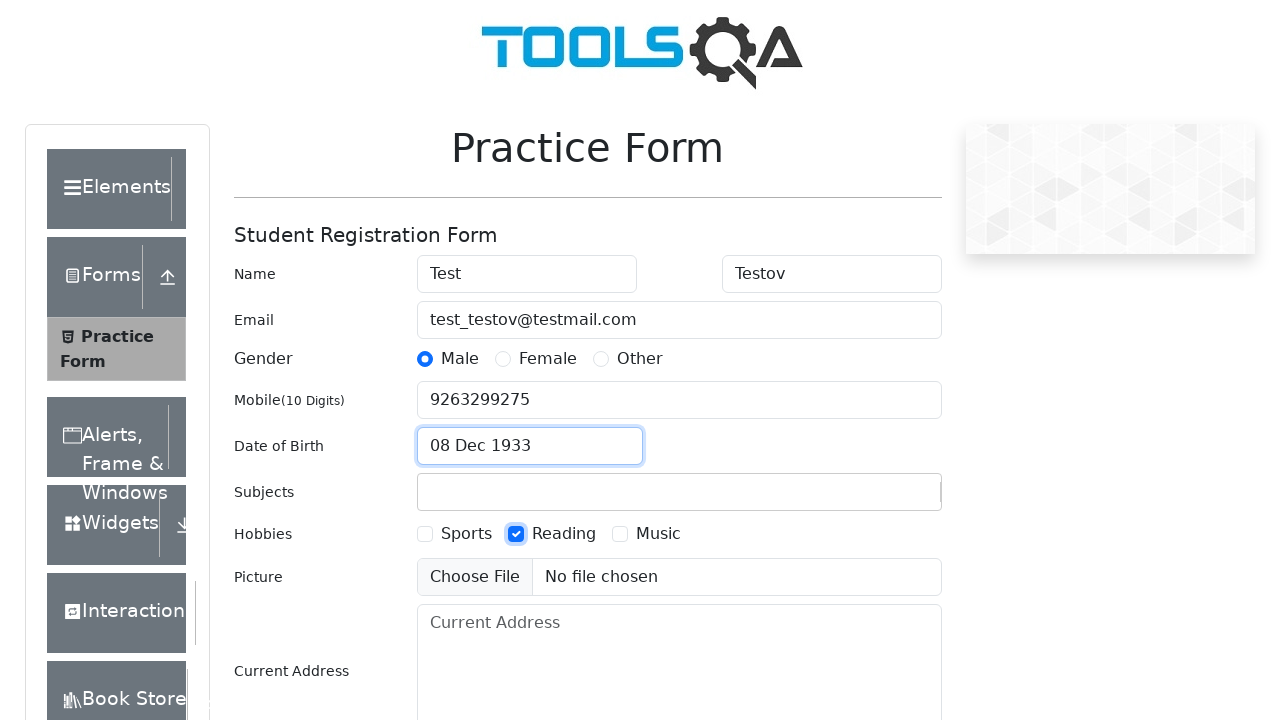

Filled current address field with 'Улица Пушкина, дом Ленина' on #currentAddress
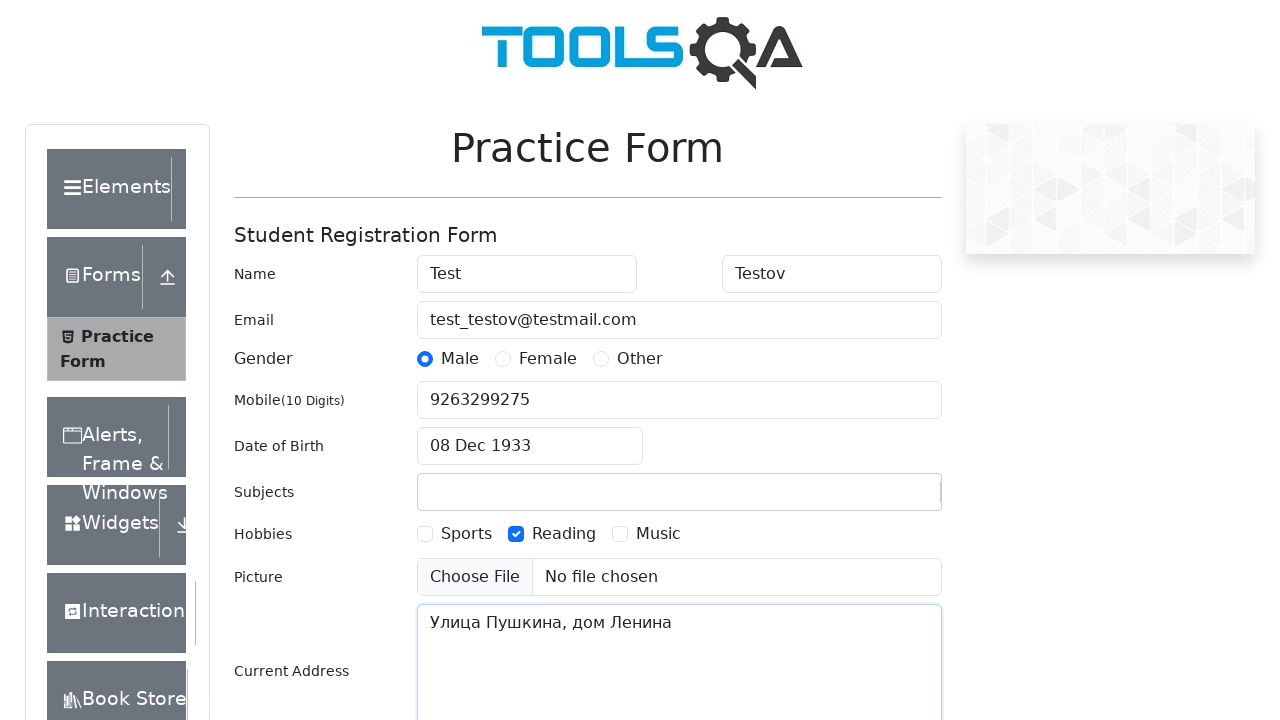

Clicked state dropdown input at (430, 437) on #react-select-3-input
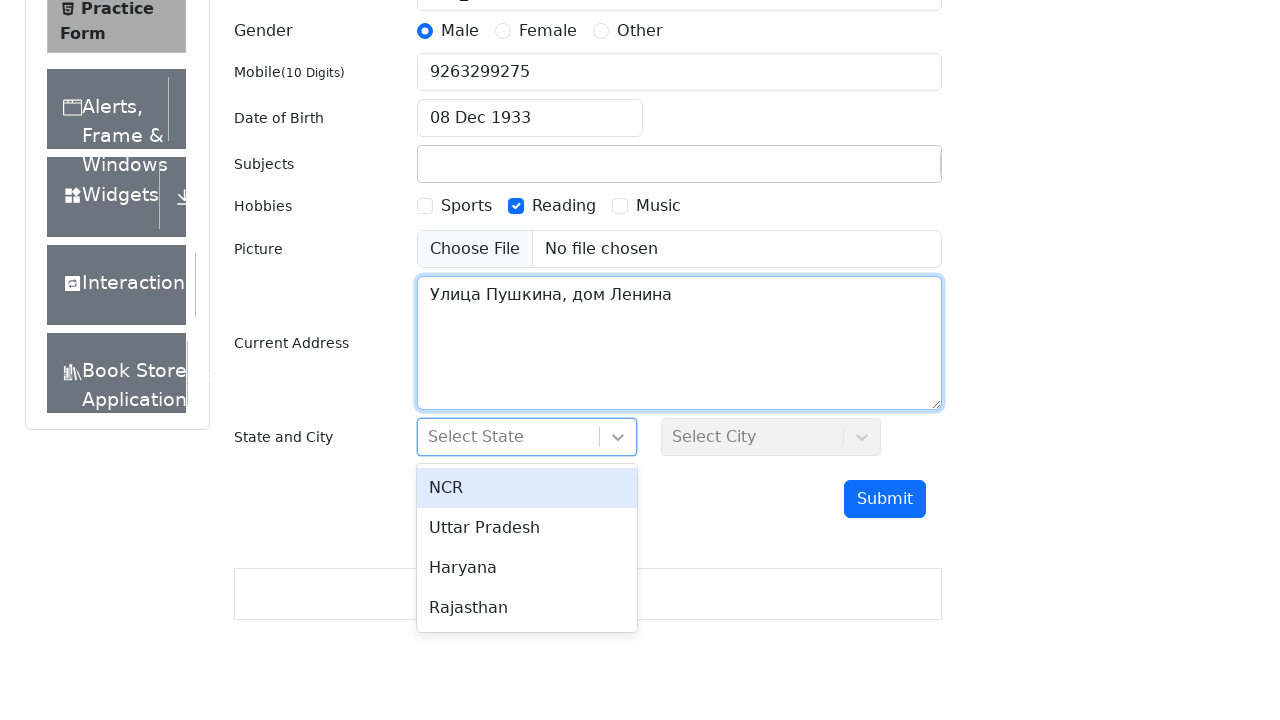

Typed 'Haryana' in state dropdown on #react-select-3-input
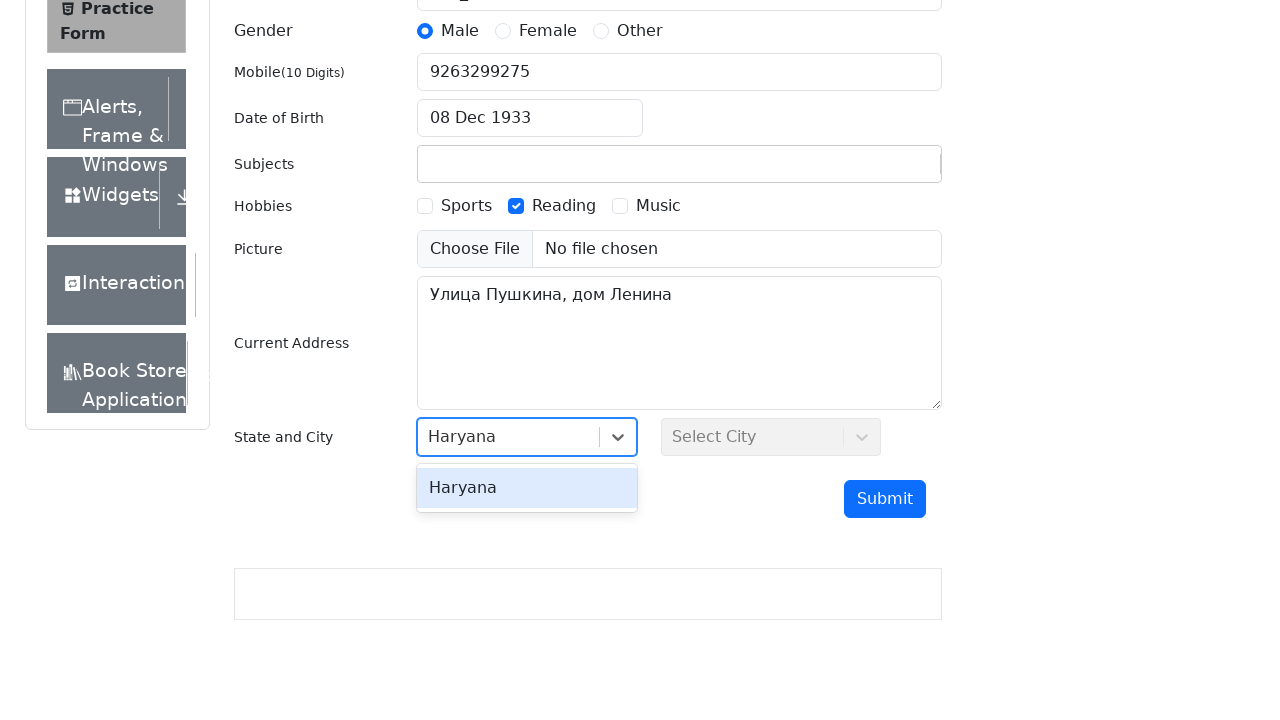

Pressed Enter to confirm state selection 'Haryana'
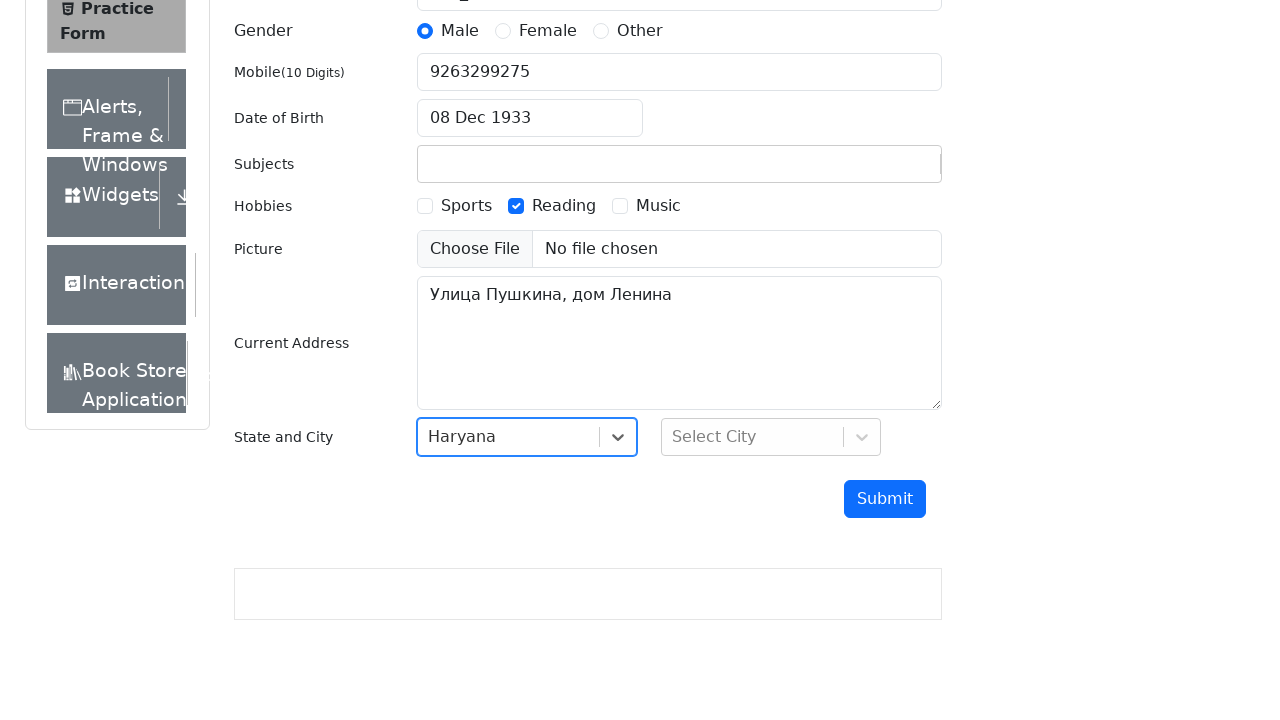

Clicked city dropdown input at (674, 437) on #react-select-4-input
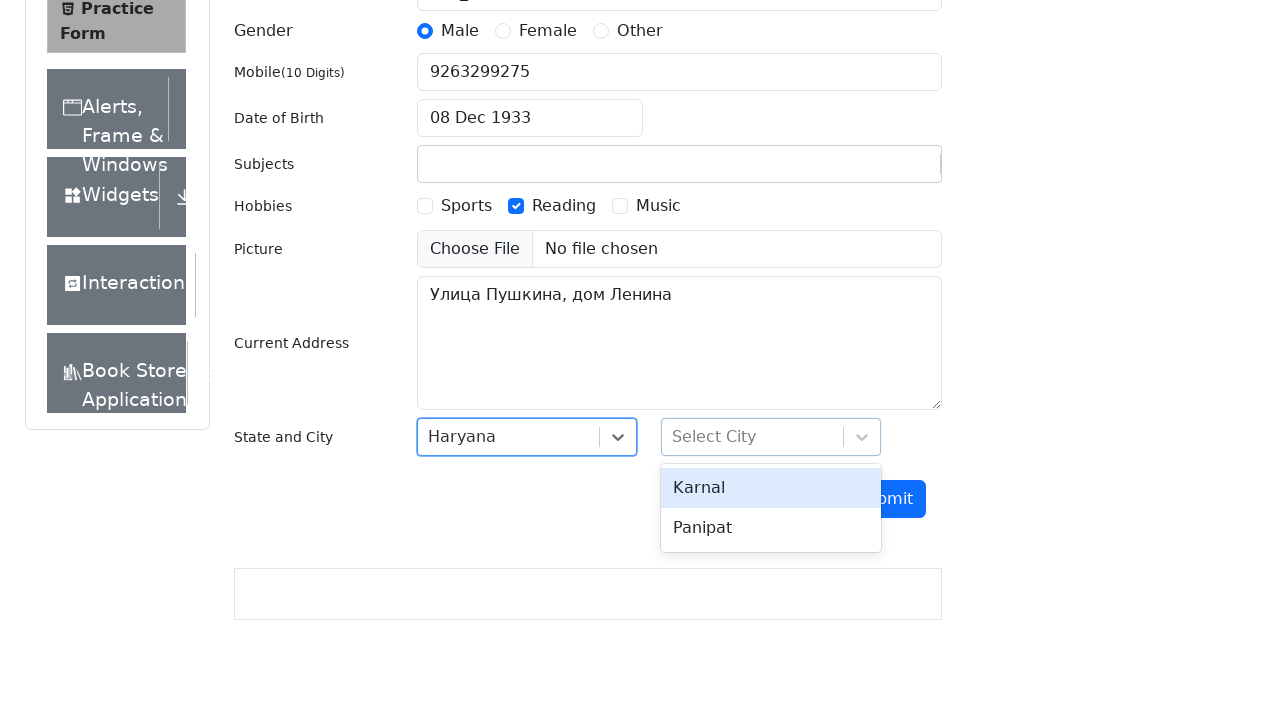

Typed 'Panipat' in city dropdown on #react-select-4-input
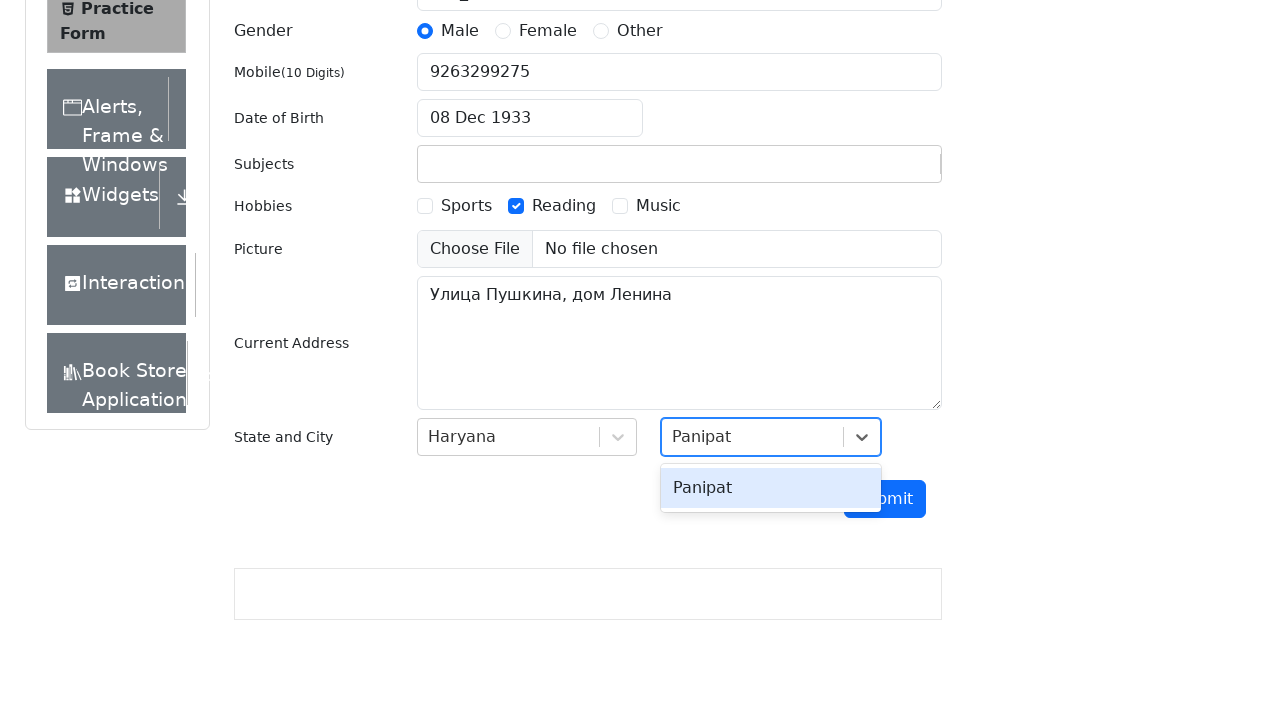

Pressed Enter to confirm city selection 'Panipat'
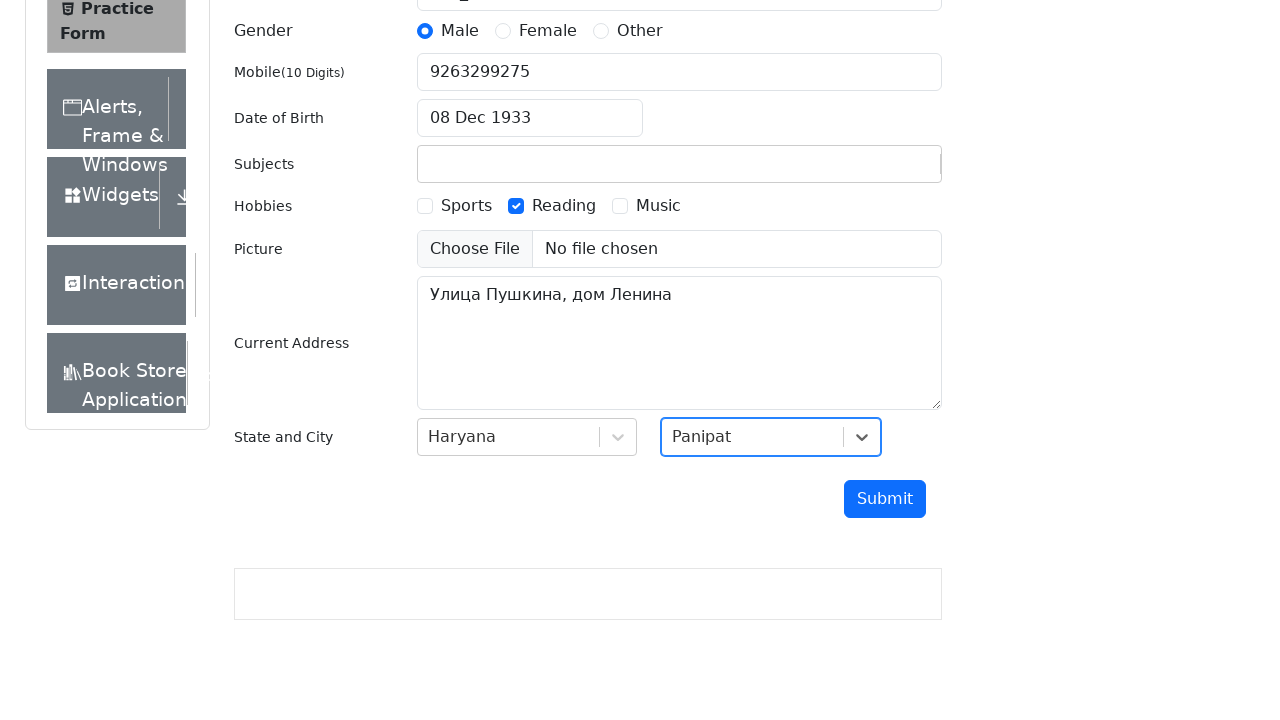

Clicked submit button to submit the form at (885, 499) on #submit
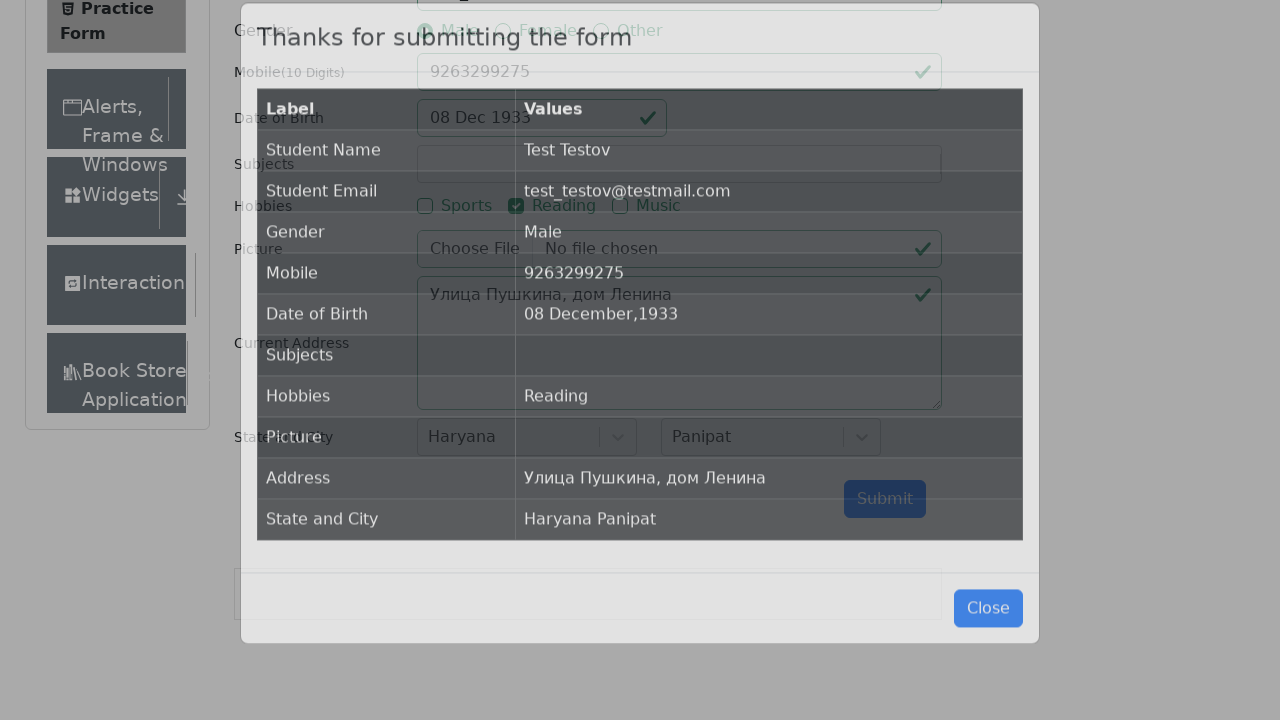

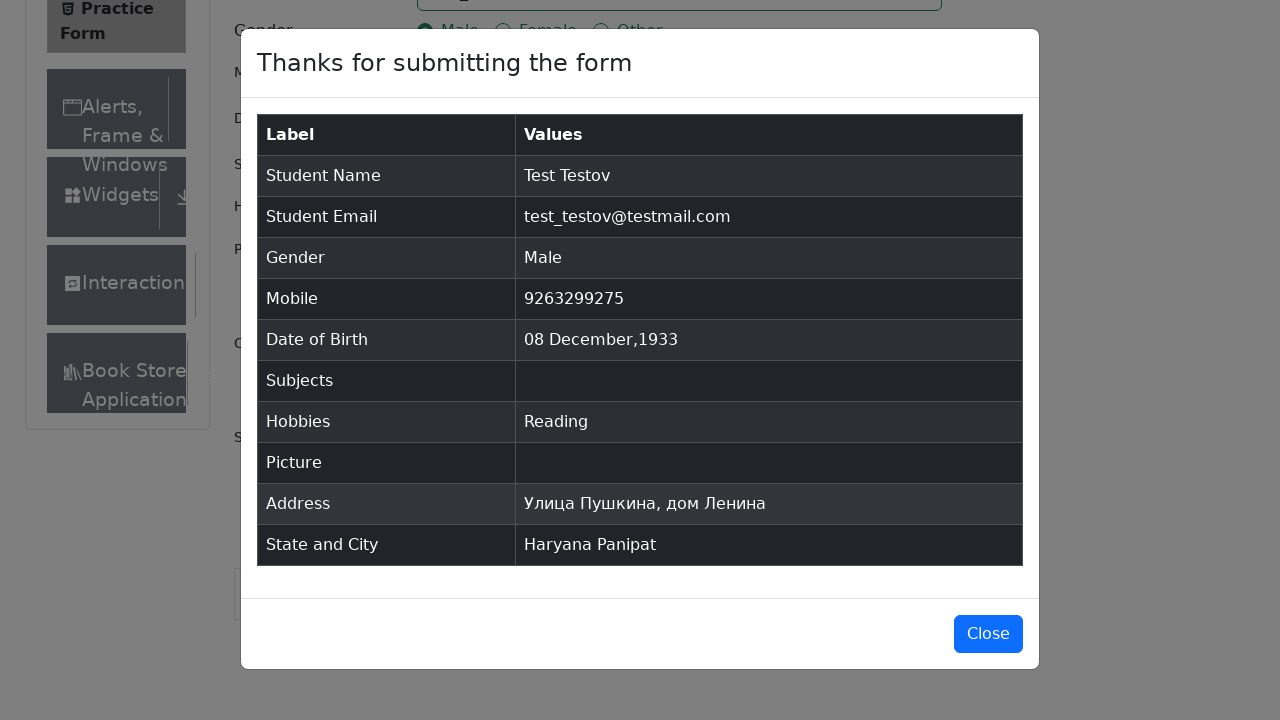